Tests table sorting functionality by clicking on the Email column header and verifying that the table is sorted correctly in ascending order.

Starting URL: https://the-internet.herokuapp.com/tables

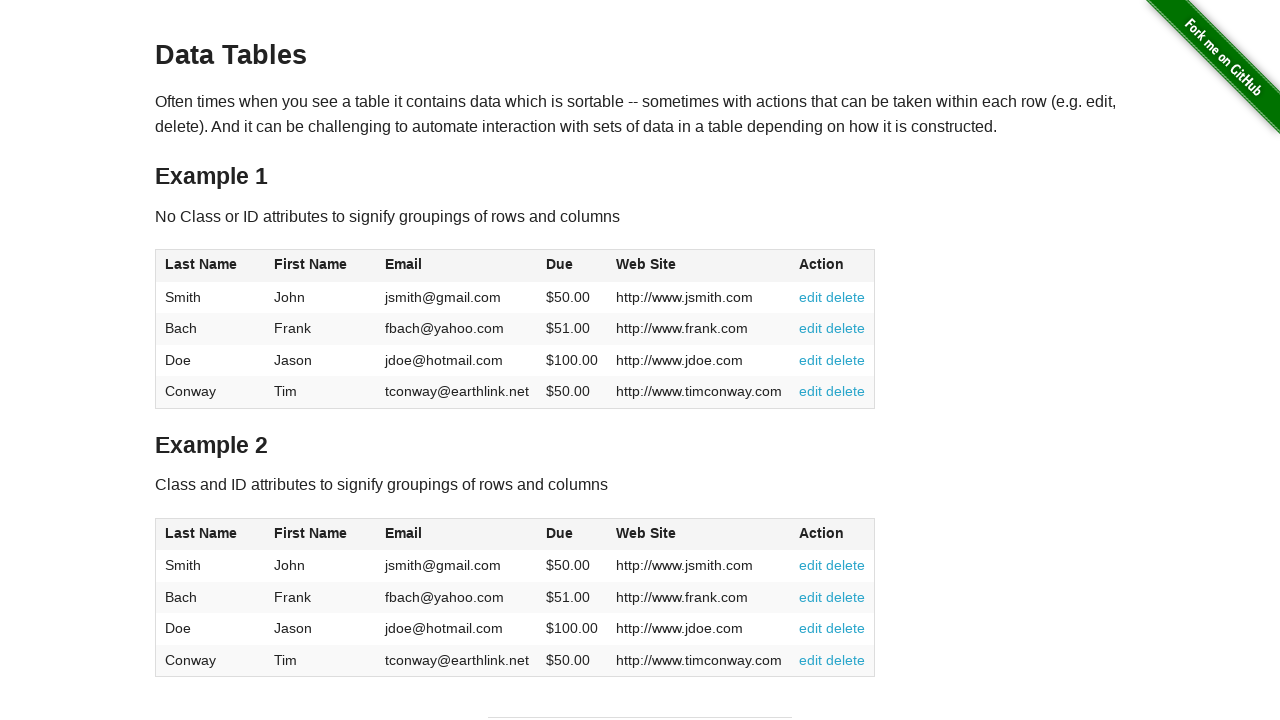

Clicked on Email column header to sort table at (457, 266) on #table1 th:has-text("Email")
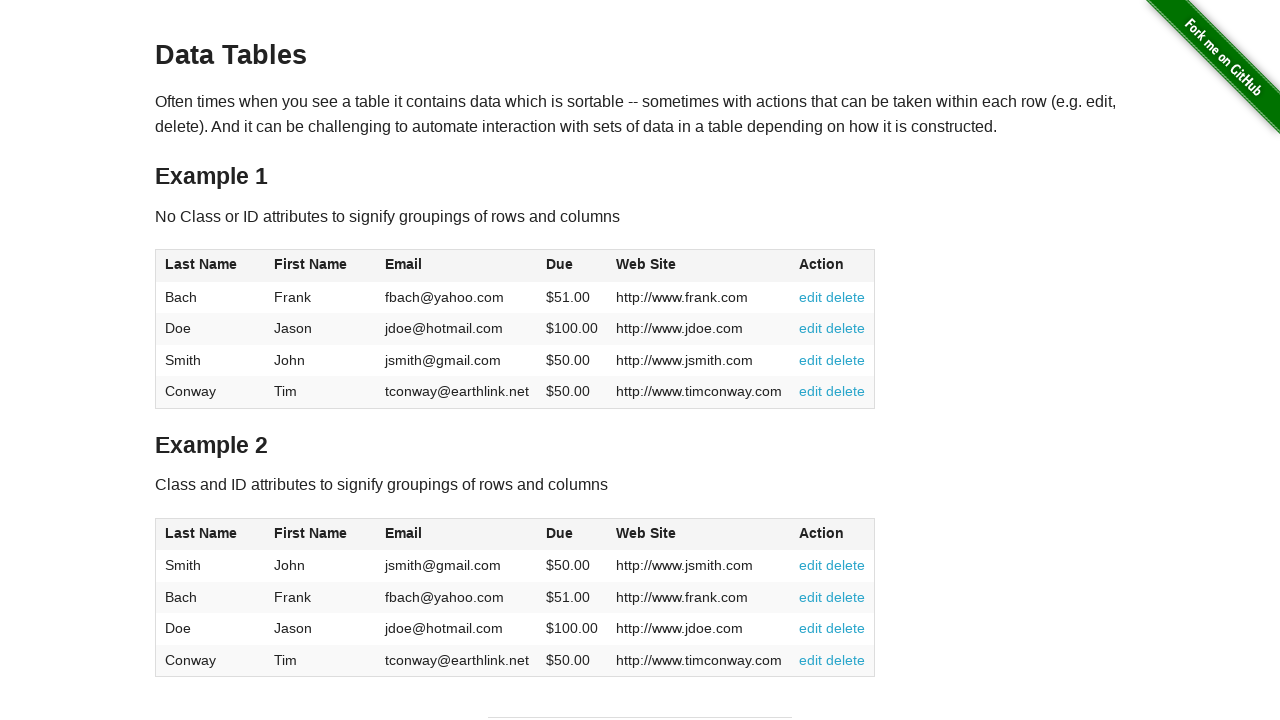

Waited for table to be sorted
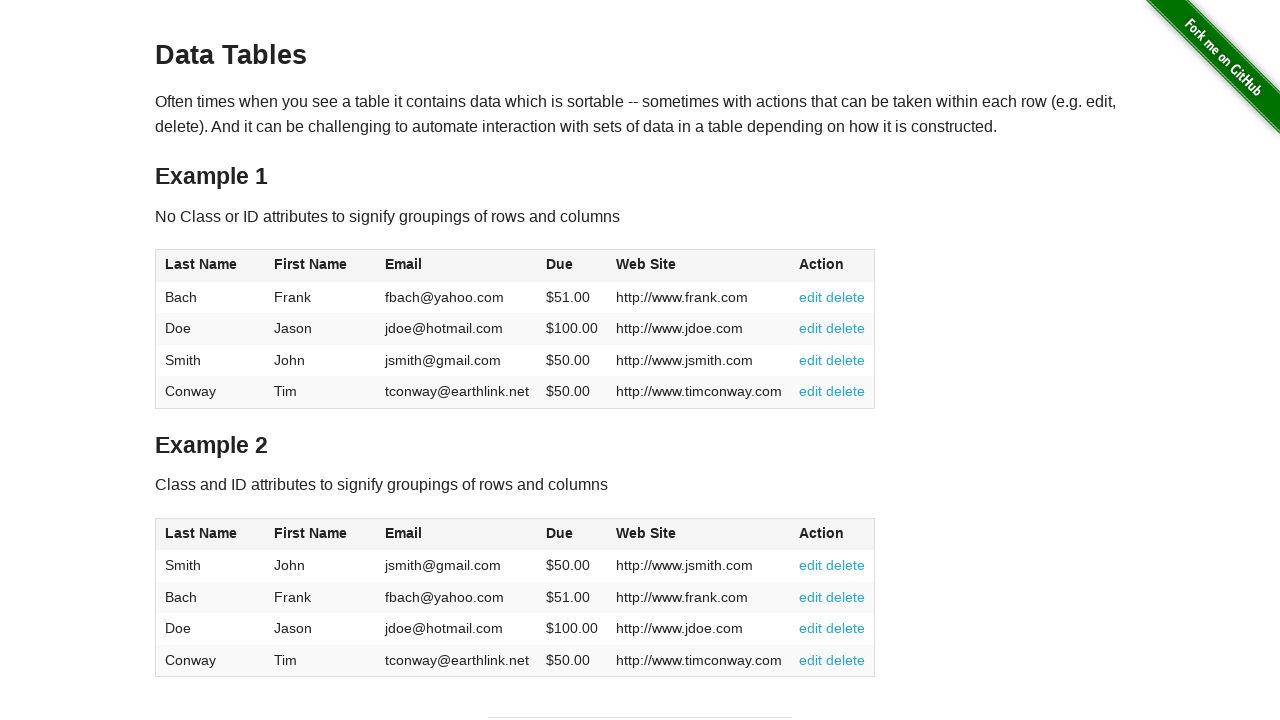

Retrieved first row email from sorted table
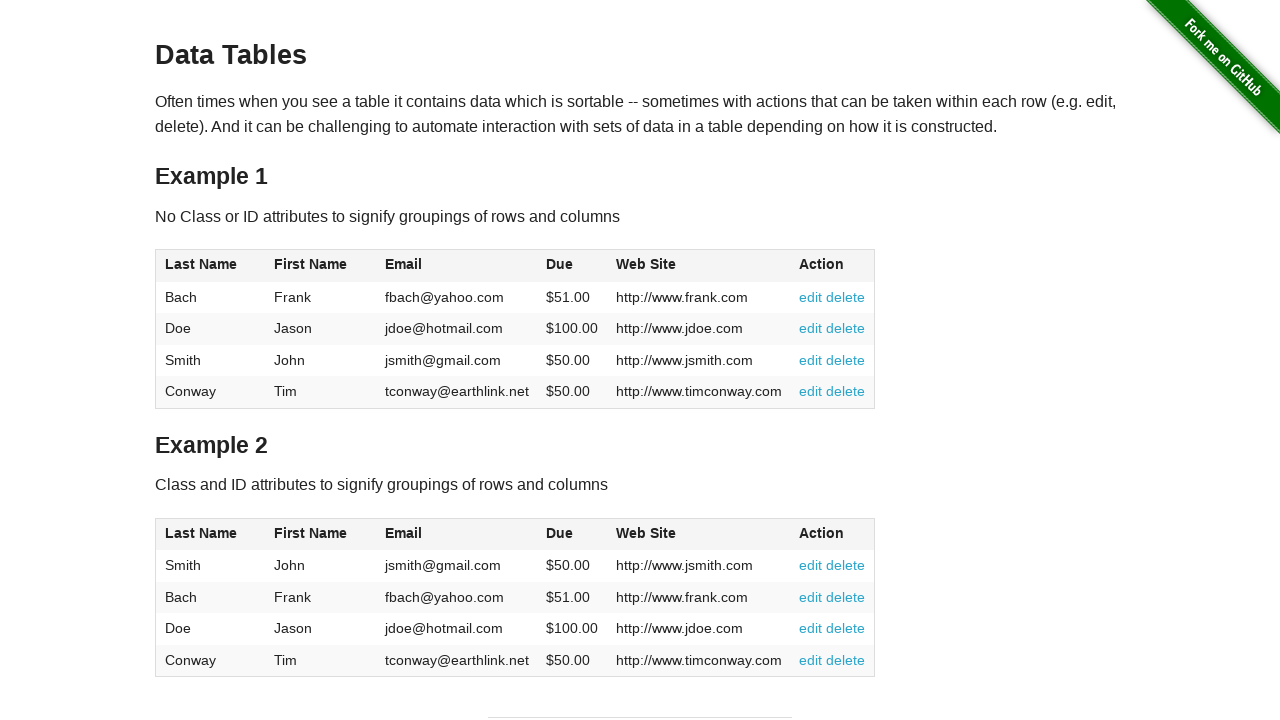

Verified first row email is 'fbach@yahoo.com' - table sorted correctly in ascending order
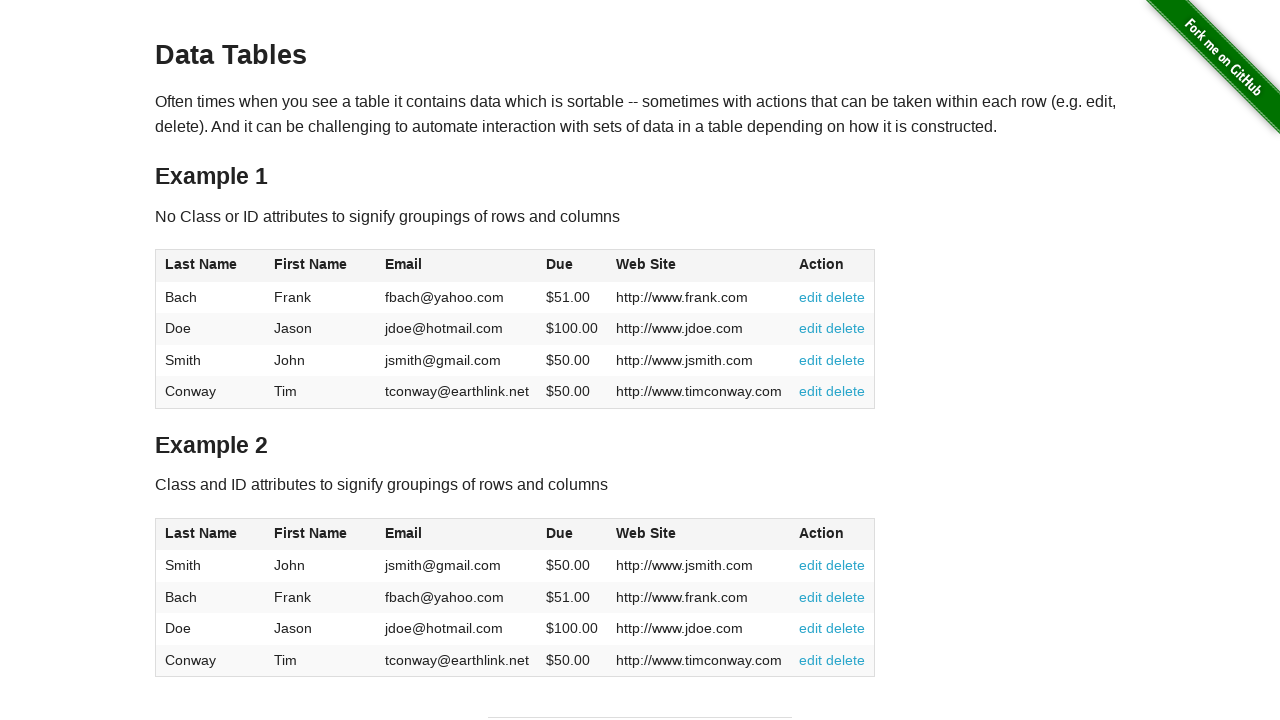

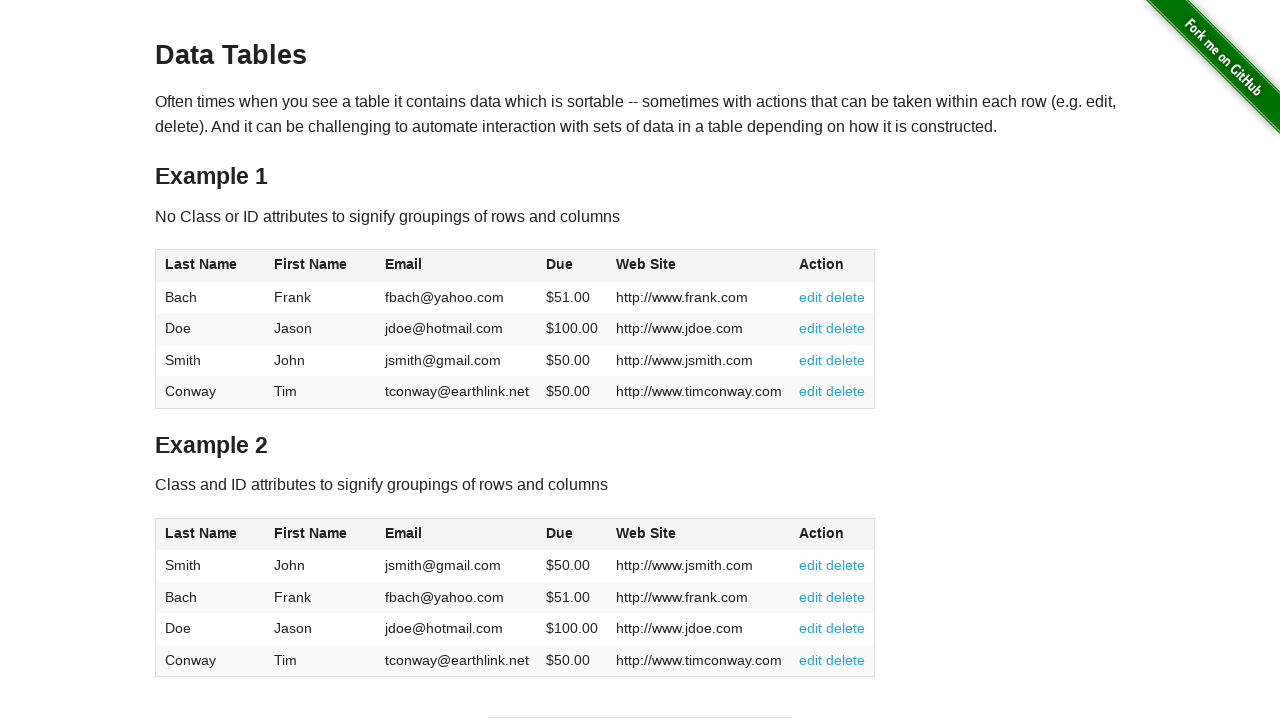